Tests multiple browser window handling by clicking a button that opens a new window, switching to that window, verifying the heading text is present, and then closing the new window.

Starting URL: https://demoqa.com/browser-windows

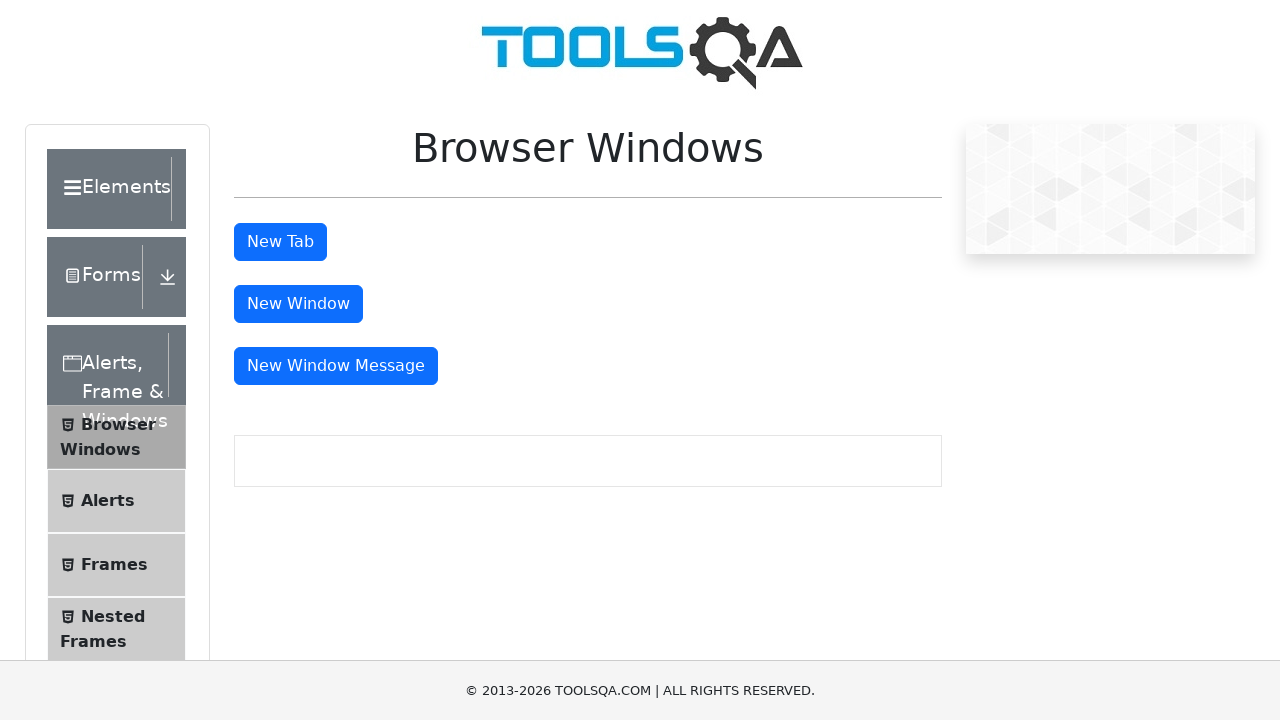

Clicked 'New Window' button to open a new browser window at (298, 304) on #windowButton
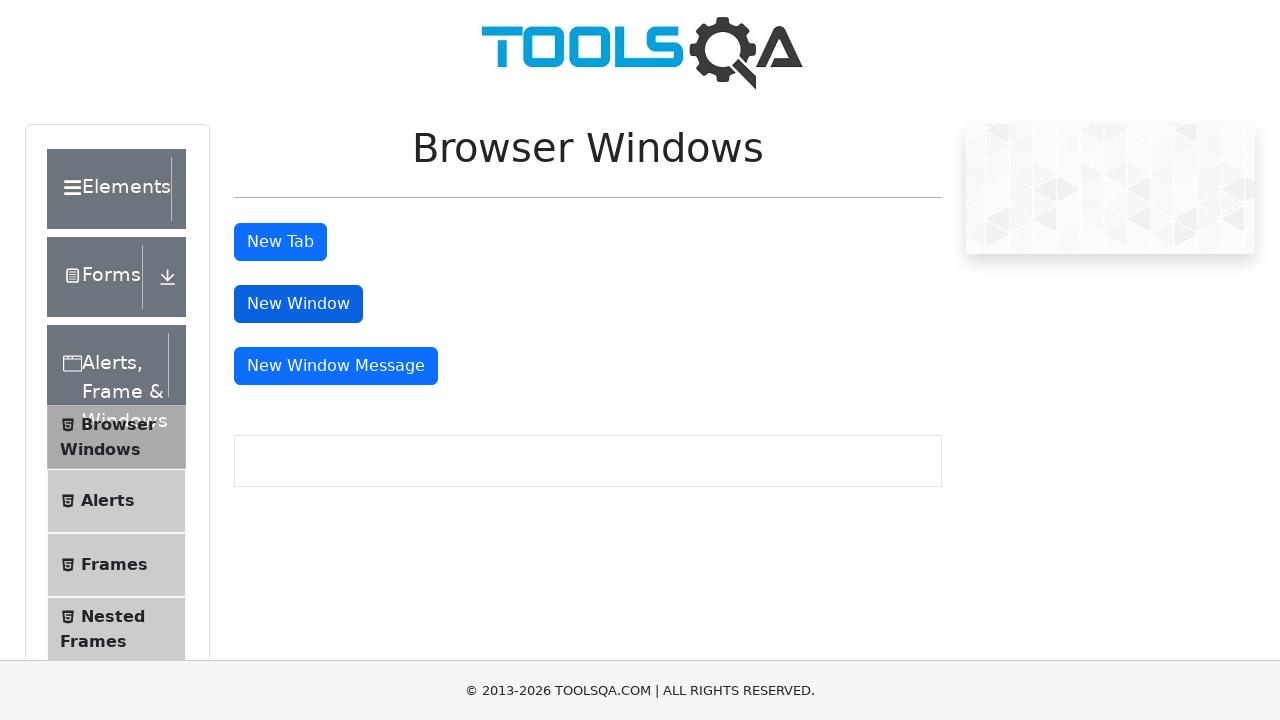

New window opened and captured
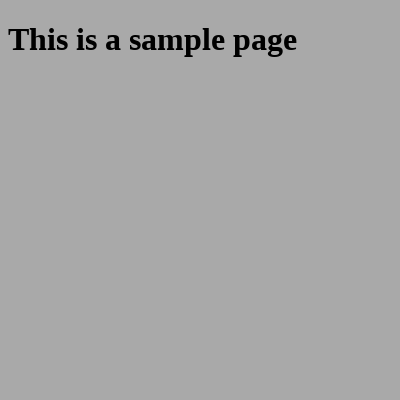

New window page loaded successfully
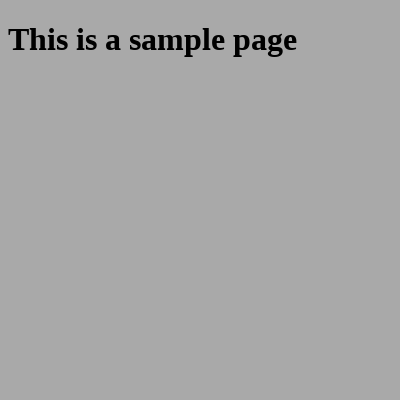

Sample heading element is present on the new window
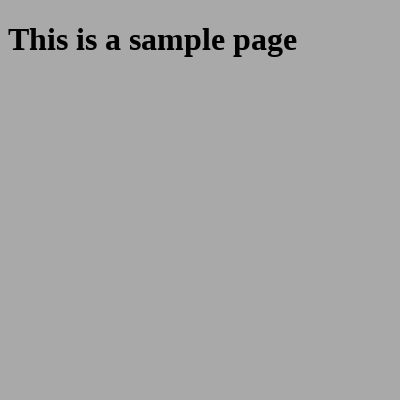

Retrieved heading text: 'This is a sample page'
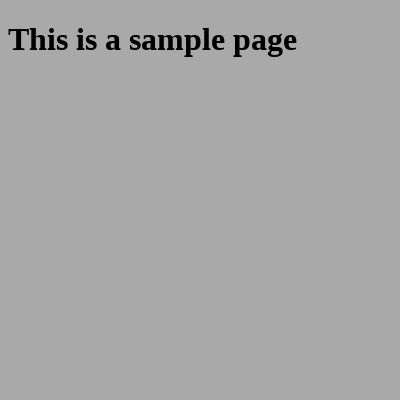

Closed the new window
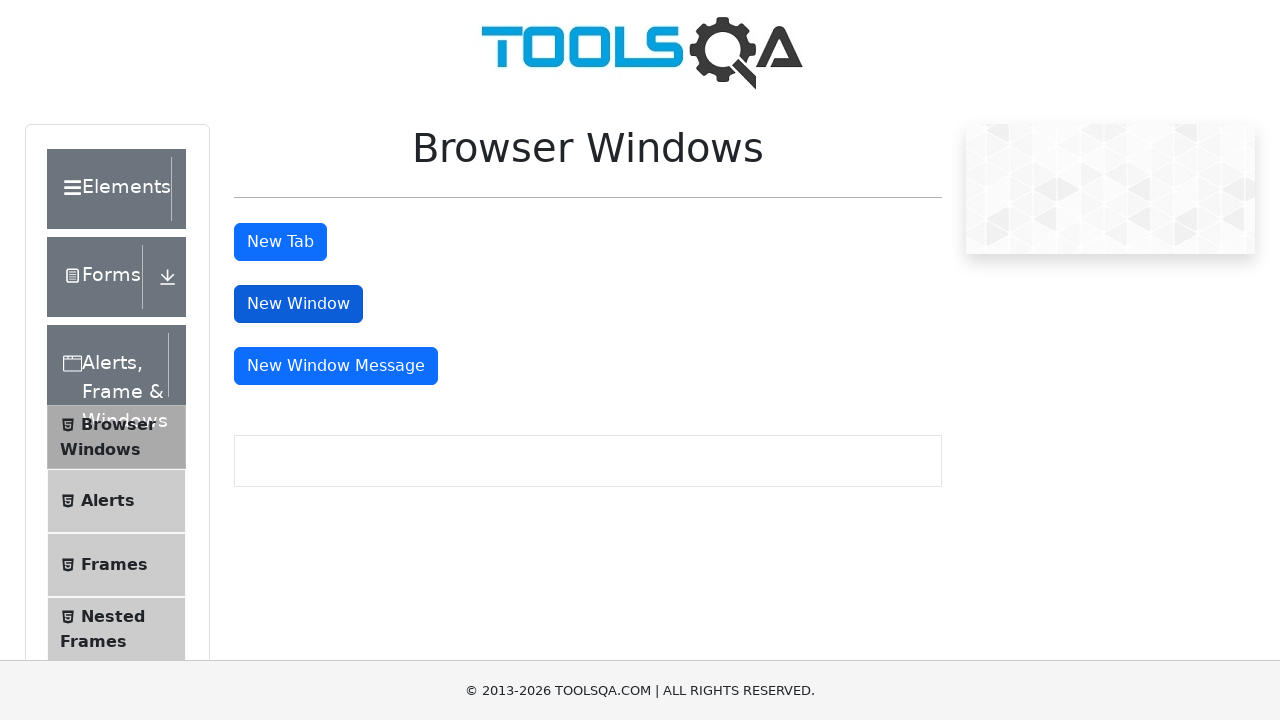

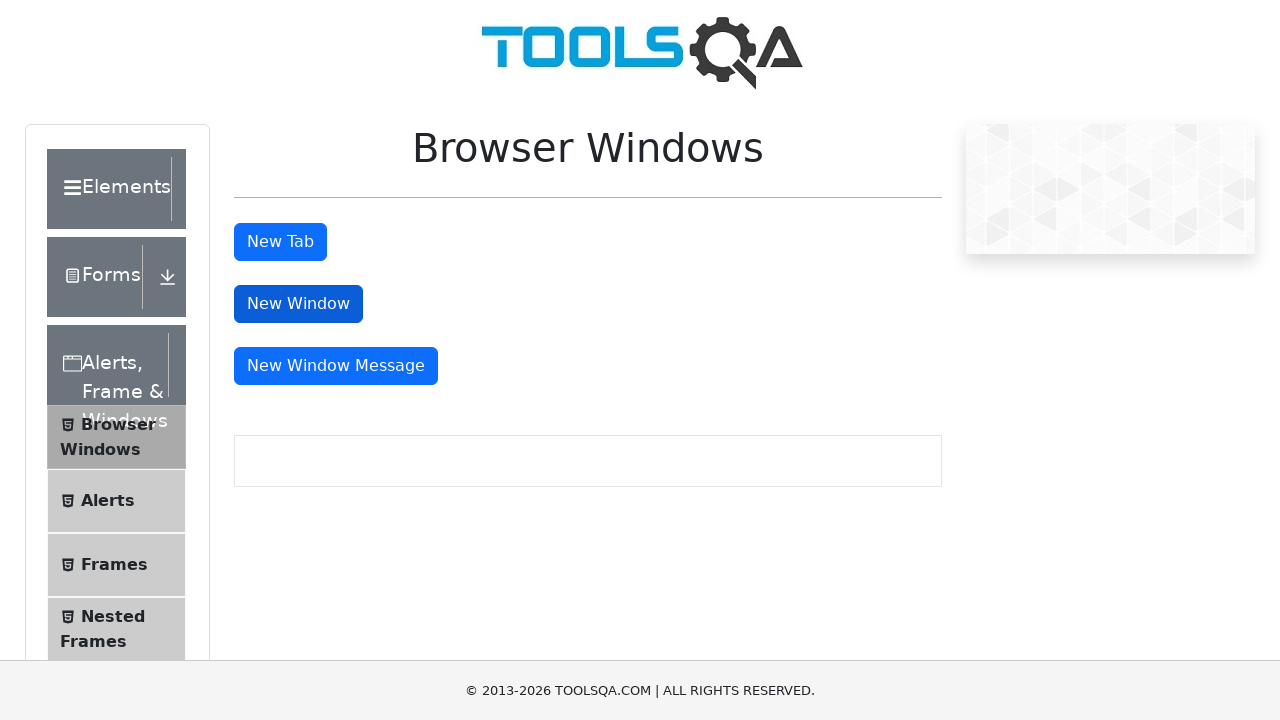